Tests that Clear completed button is hidden when there are no completed items

Starting URL: https://demo.playwright.dev/todomvc

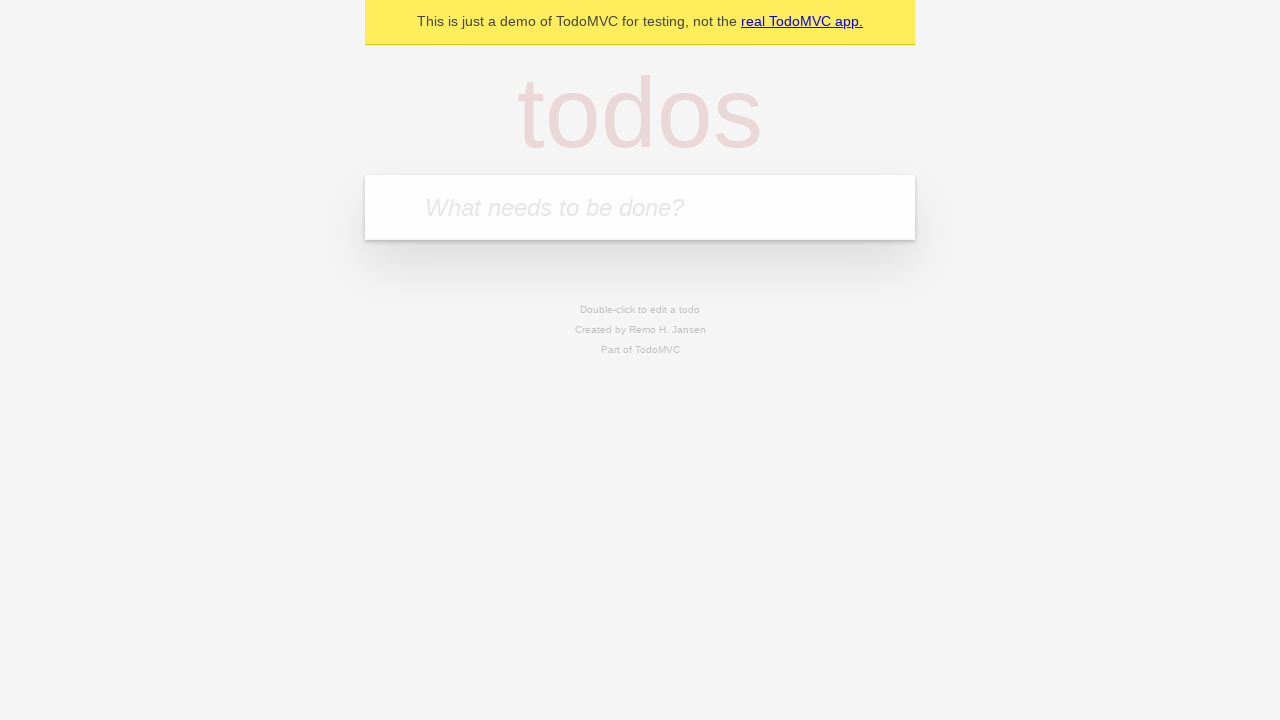

Filled todo input with 'buy some cheese' on internal:attr=[placeholder="What needs to be done?"i]
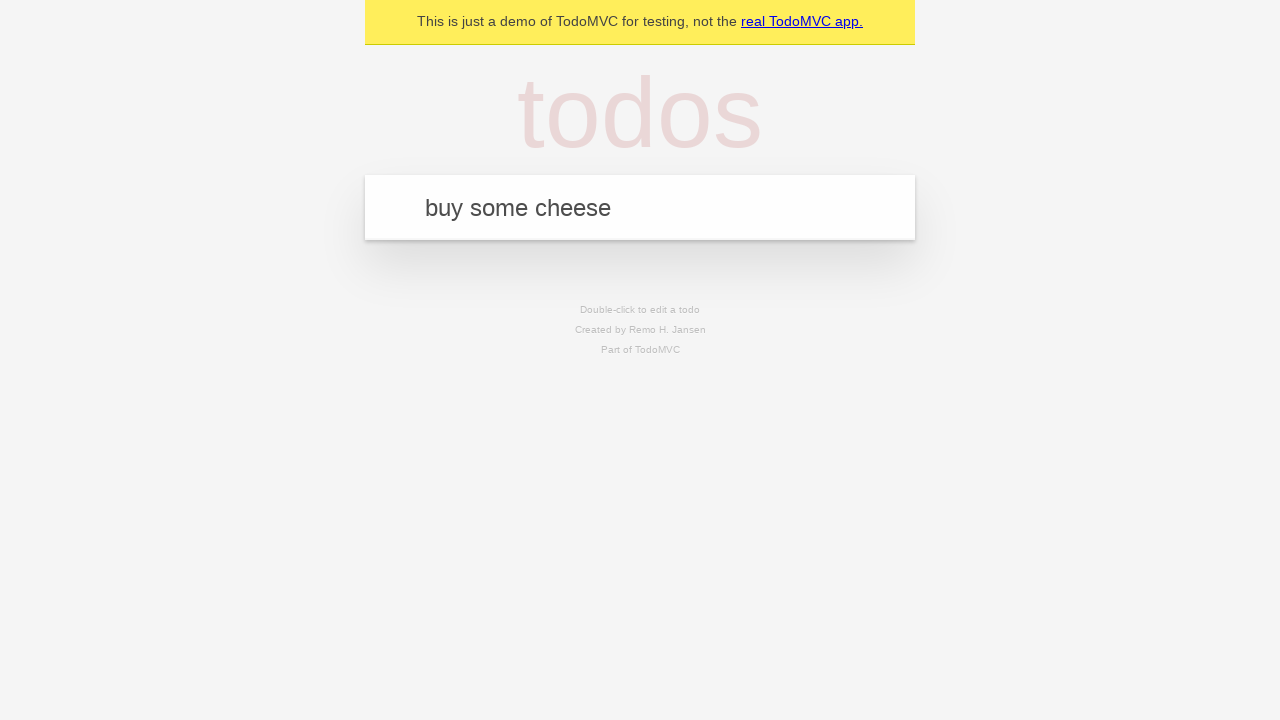

Pressed Enter to add first todo on internal:attr=[placeholder="What needs to be done?"i]
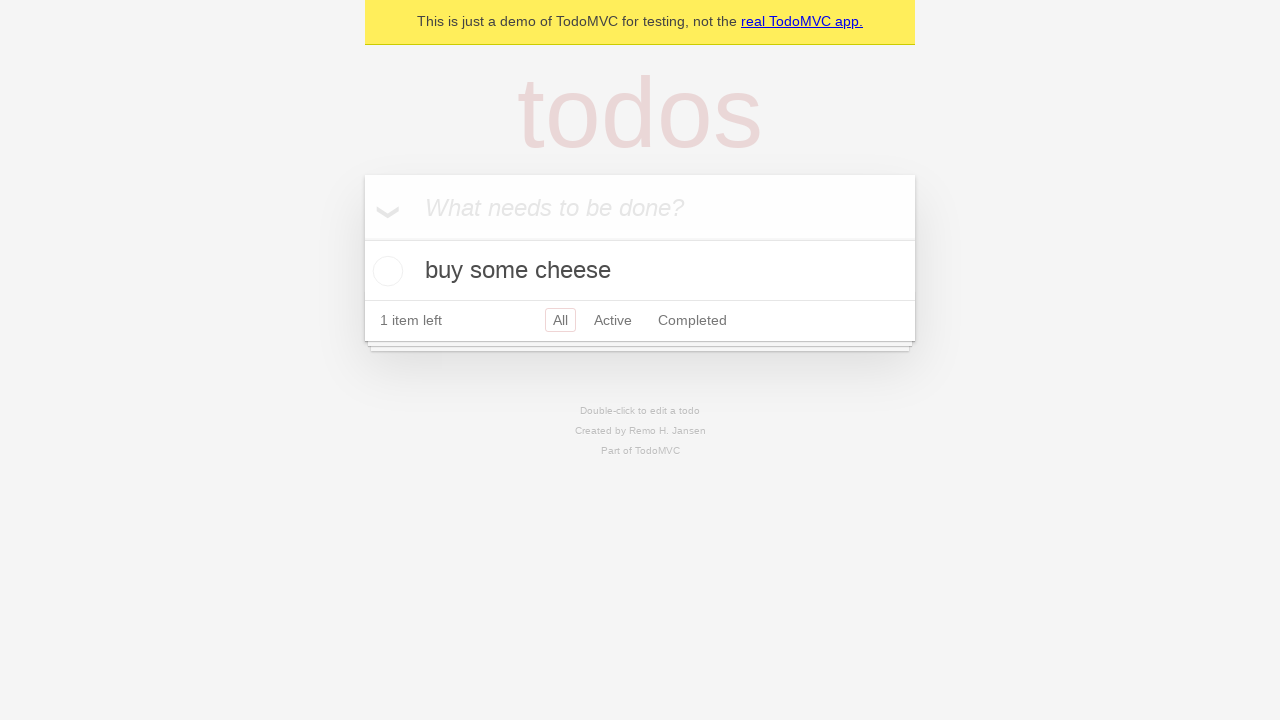

Filled todo input with 'feed the cat' on internal:attr=[placeholder="What needs to be done?"i]
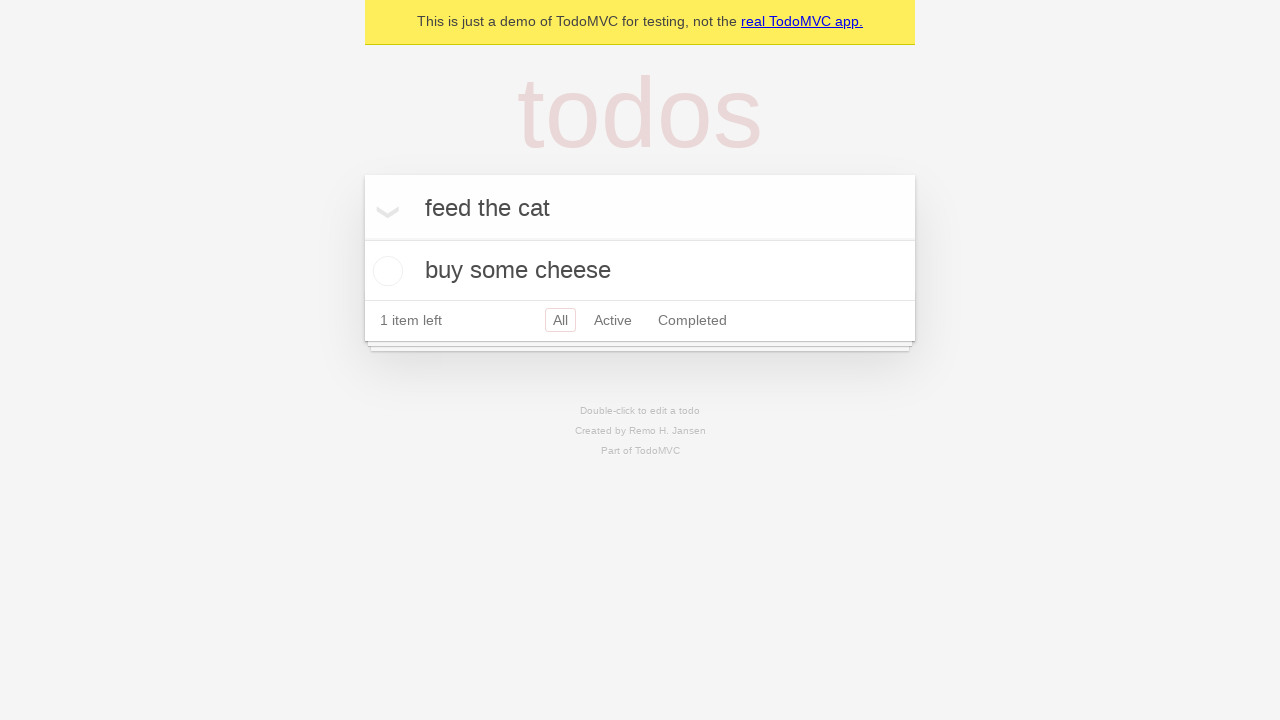

Pressed Enter to add second todo on internal:attr=[placeholder="What needs to be done?"i]
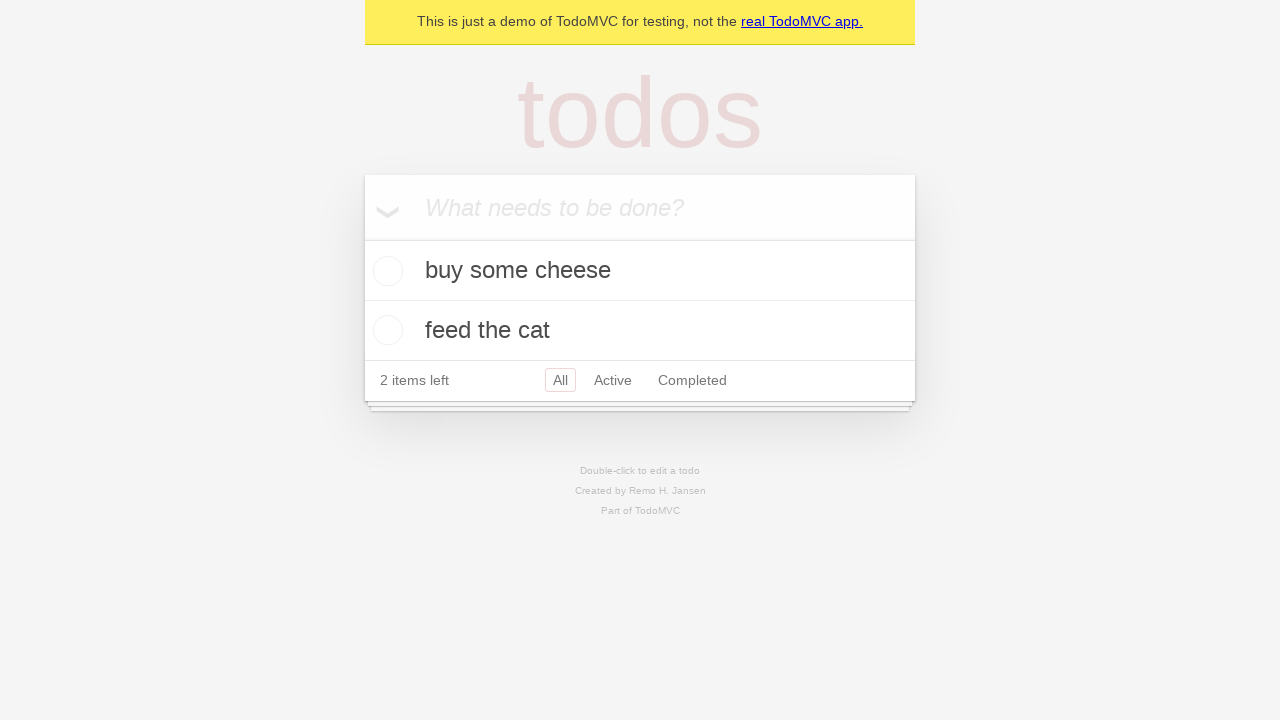

Filled todo input with 'book a doctors appointment' on internal:attr=[placeholder="What needs to be done?"i]
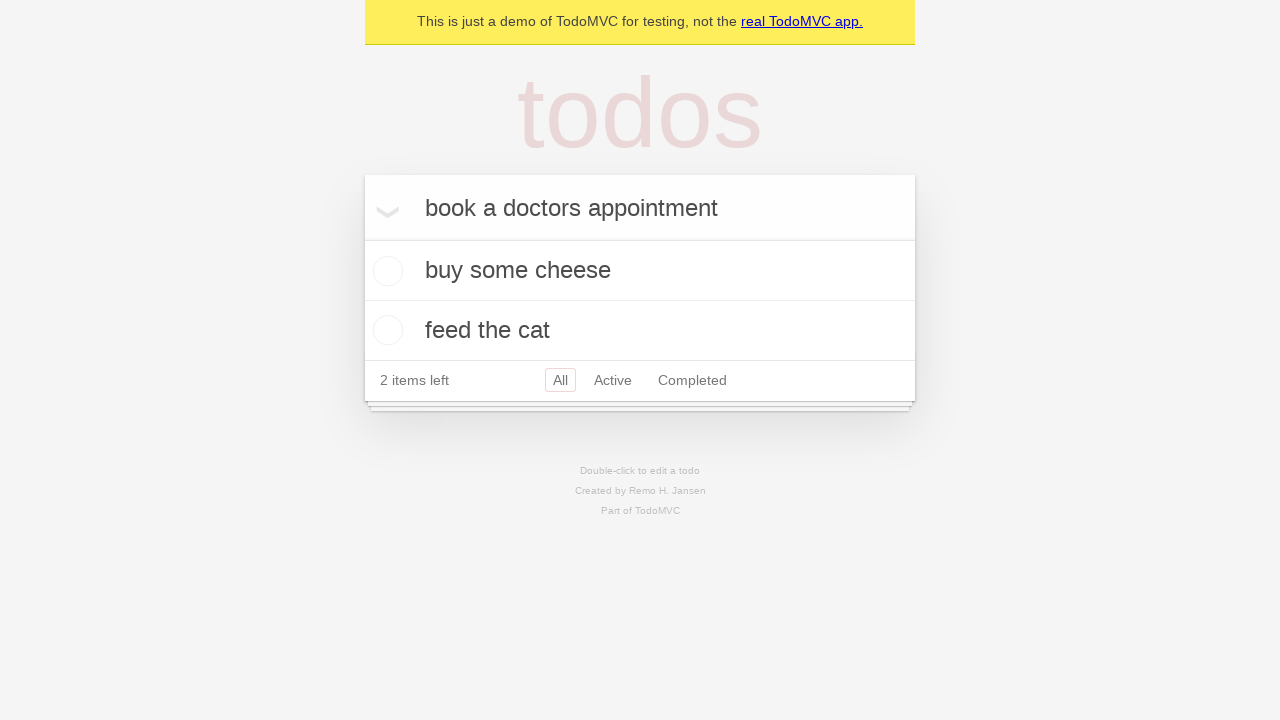

Pressed Enter to add third todo on internal:attr=[placeholder="What needs to be done?"i]
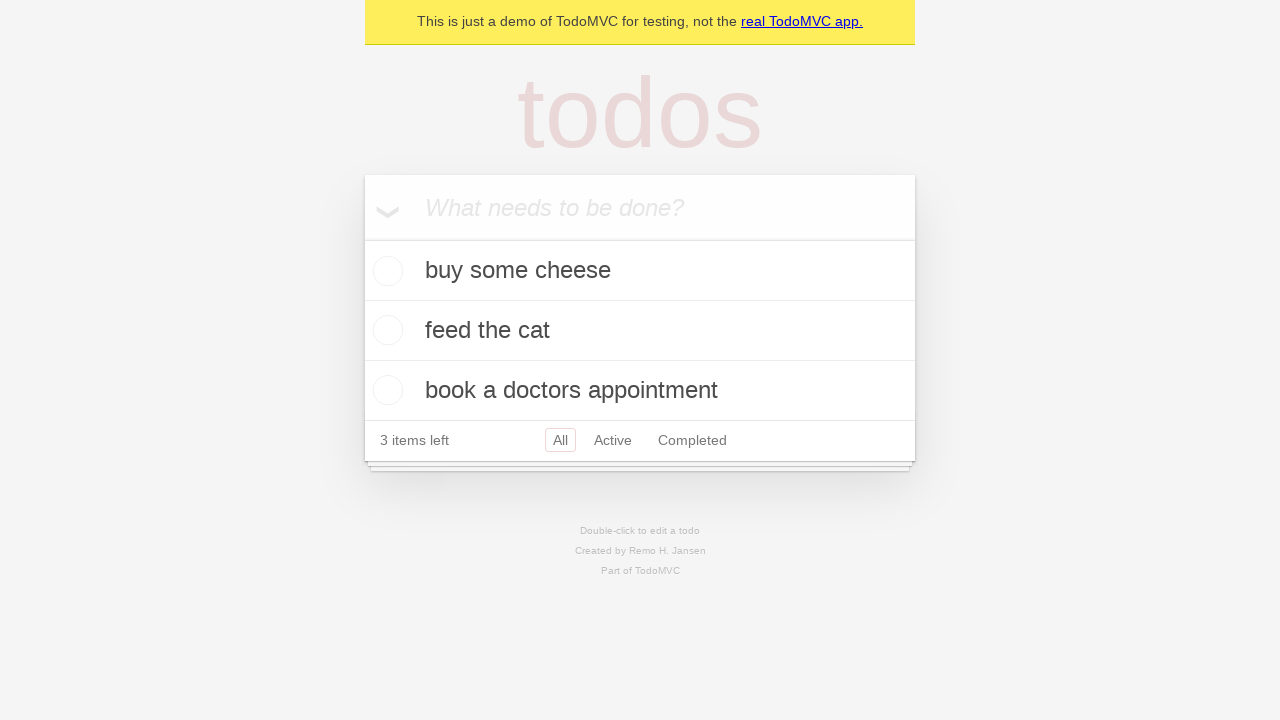

Waited for all 3 todos to be added
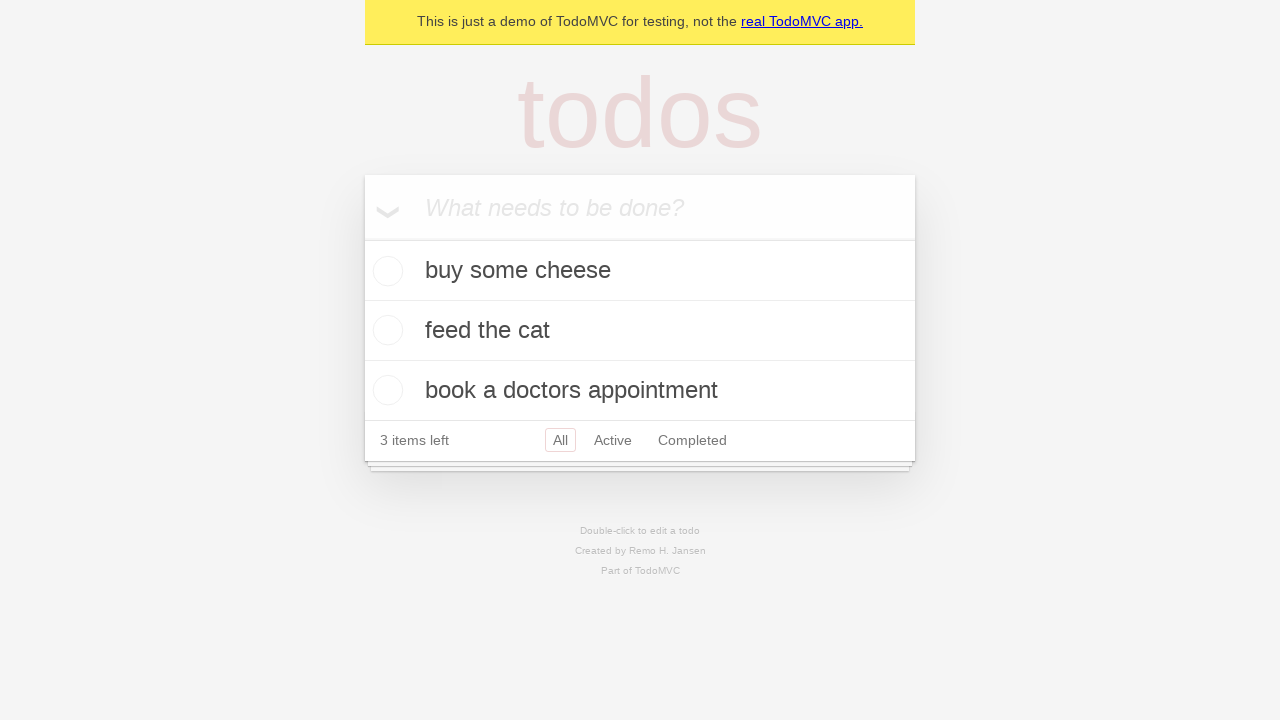

Checked the first todo as completed at (385, 271) on .todo-list li .toggle >> nth=0
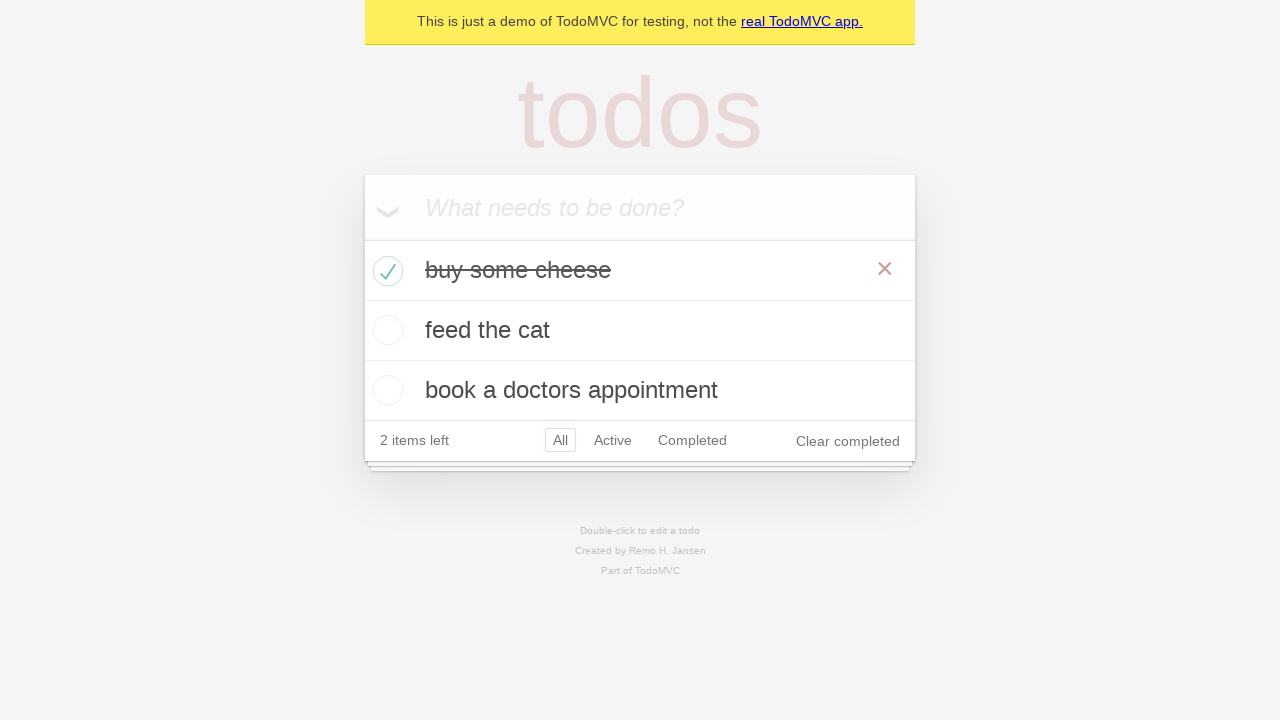

Clicked 'Clear completed' button to remove completed todo at (848, 441) on internal:role=button[name="Clear completed"i]
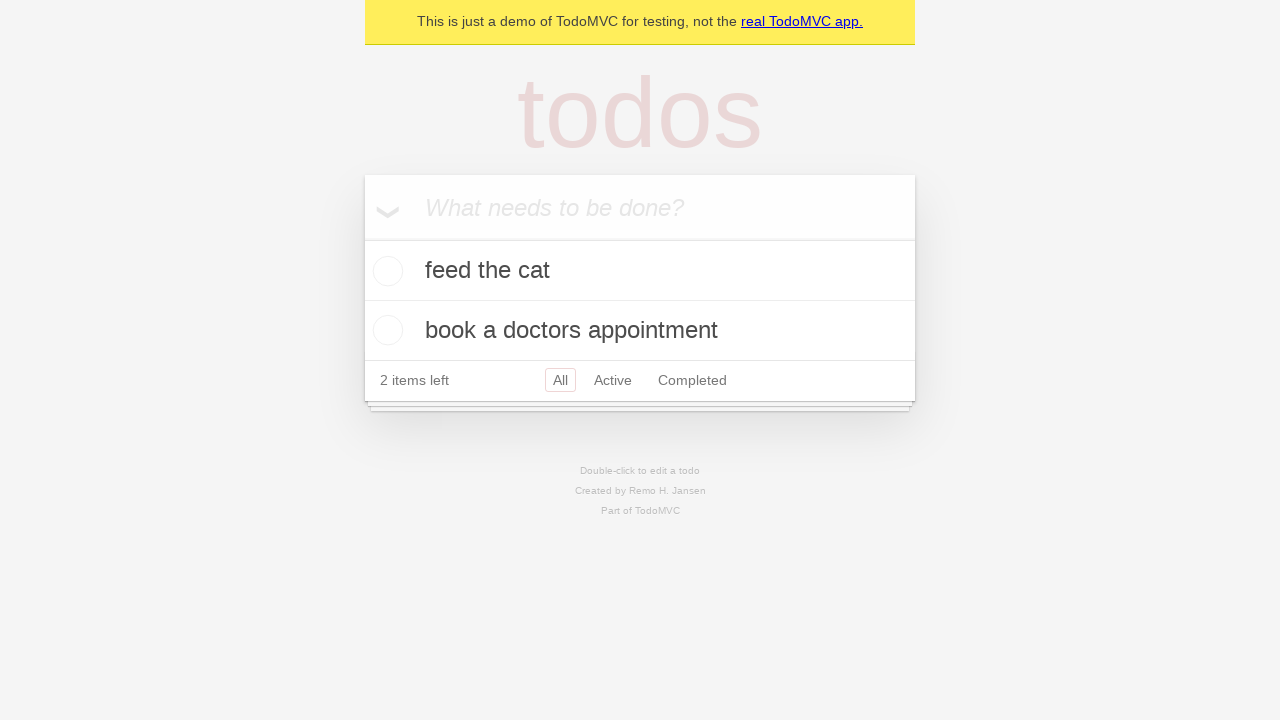

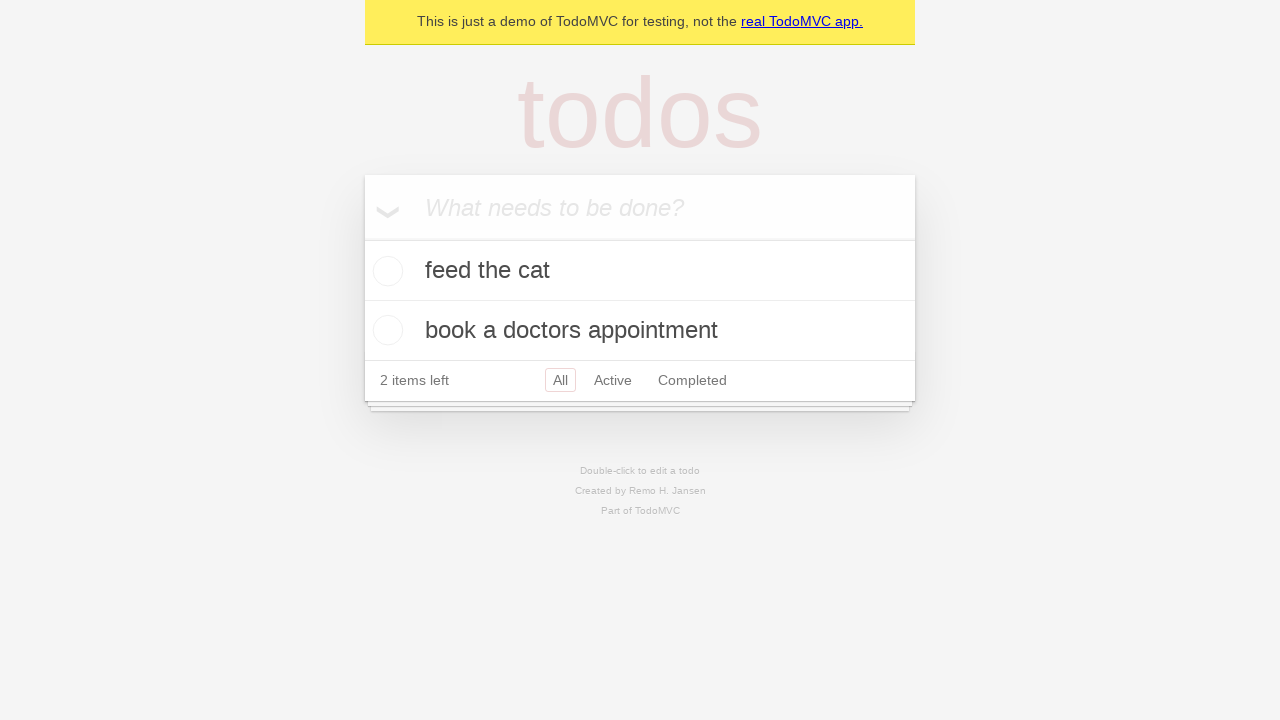